Navigates to the Angular practice page and locates the name input field using a CSS selector

Starting URL: https://rahulshettyacademy.com/angularpractice/

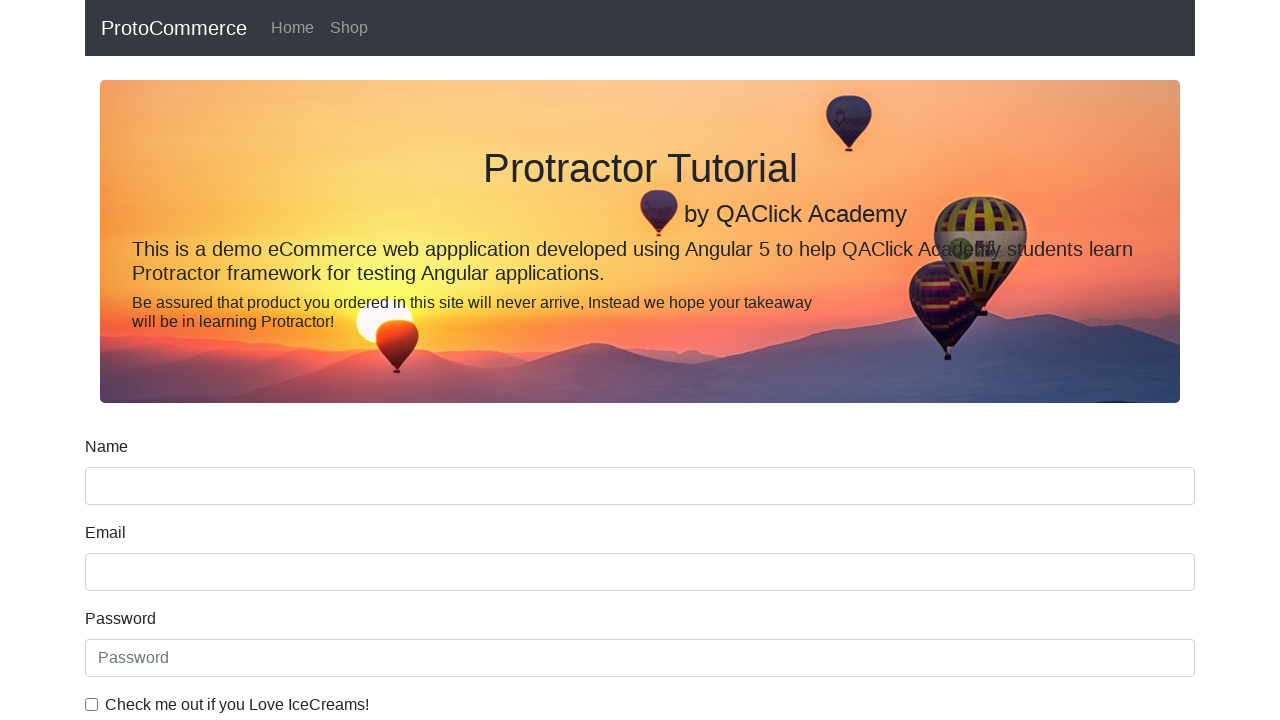

Navigated to Angular practice page
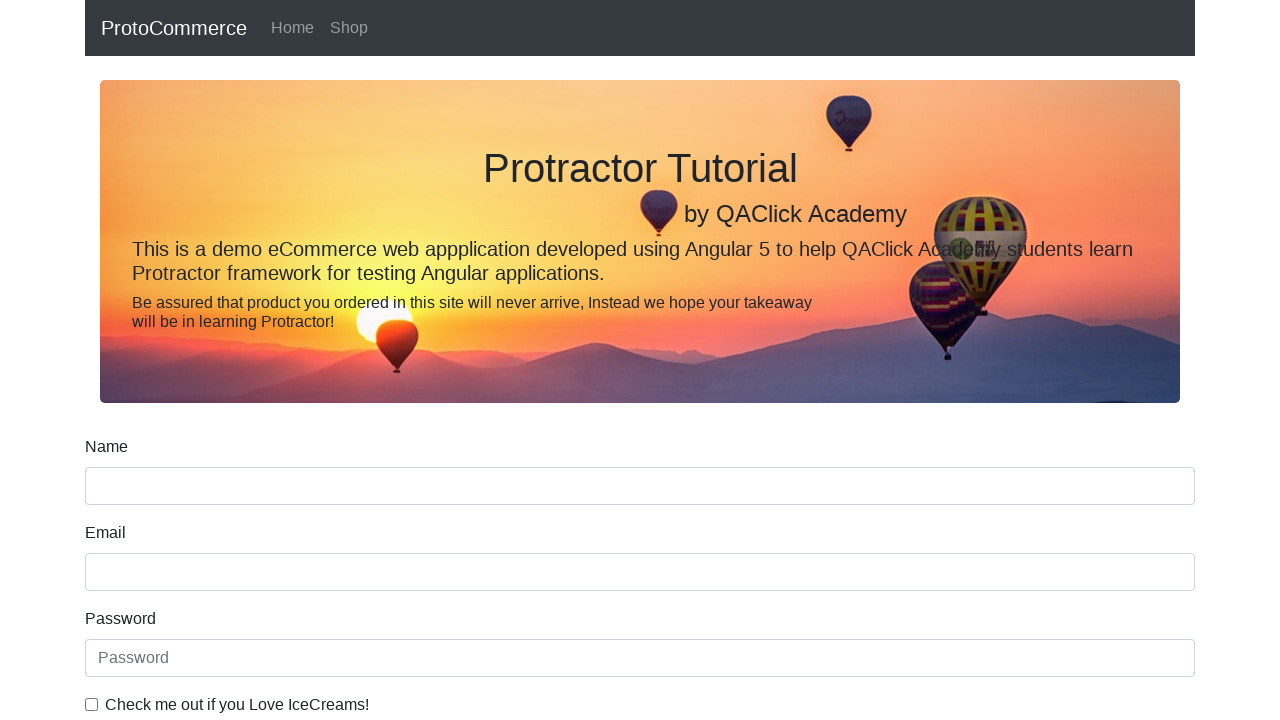

Name input field is now visible
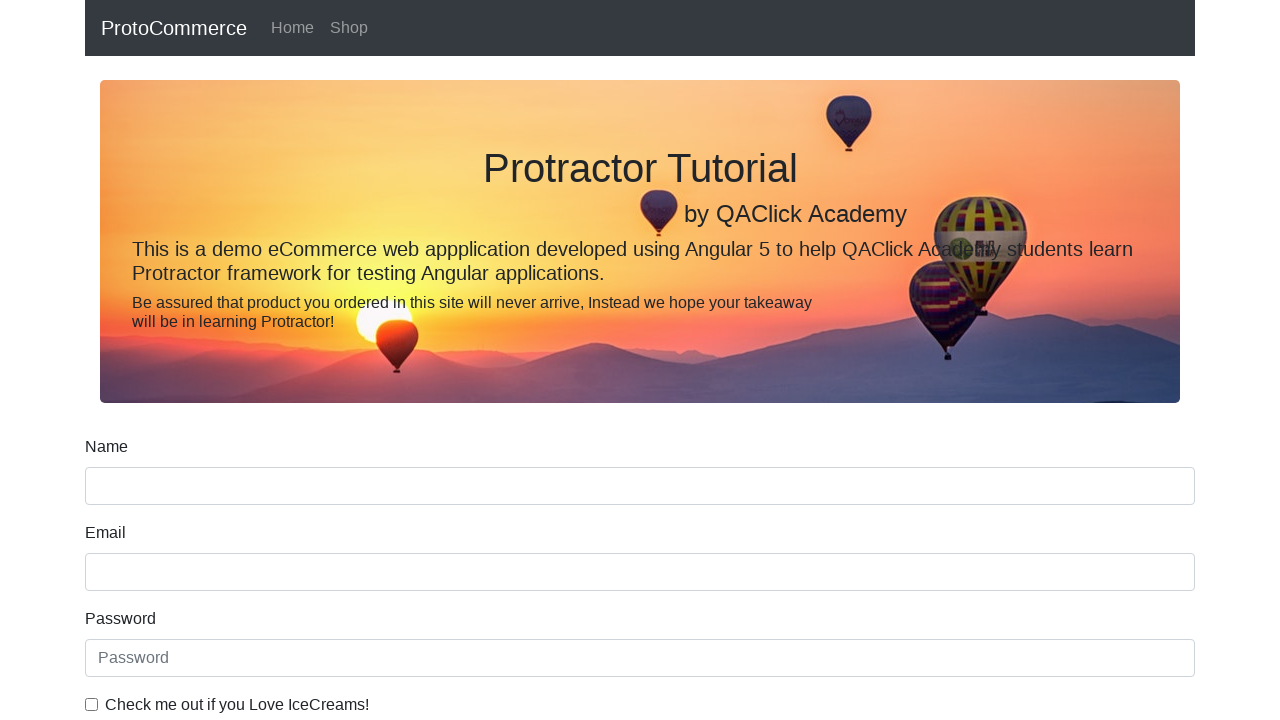

Located name input field using CSS selector
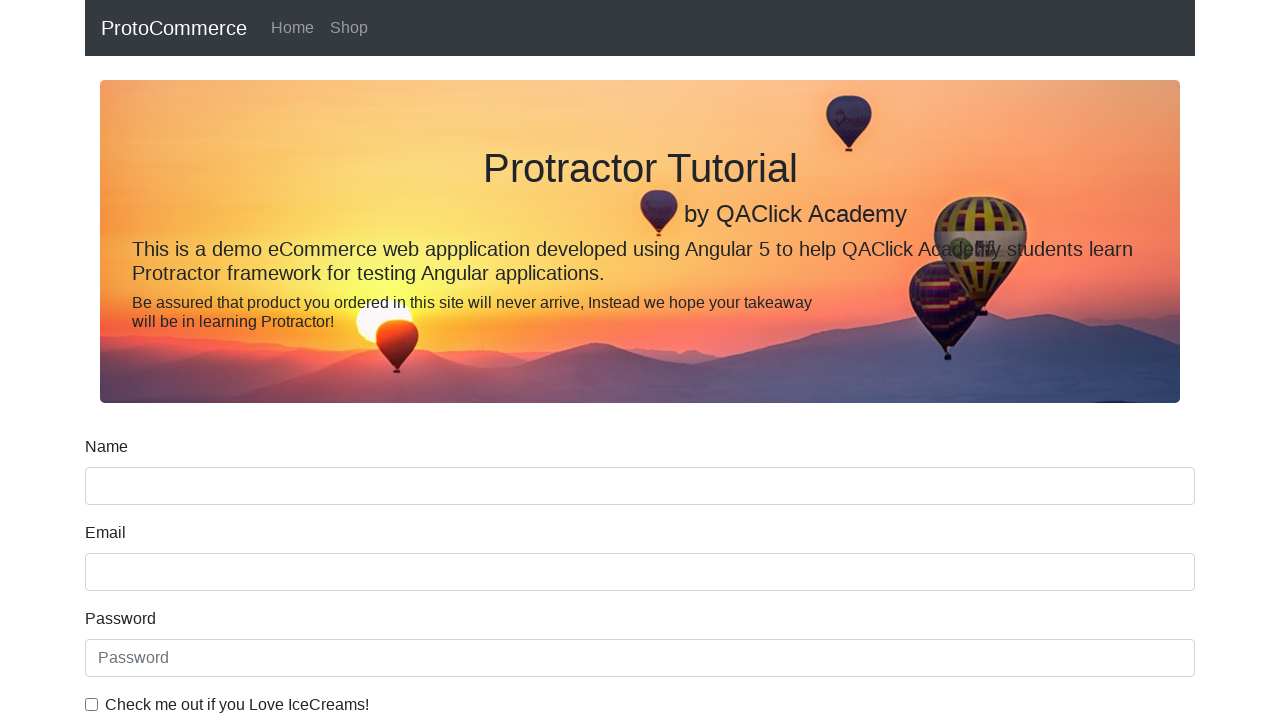

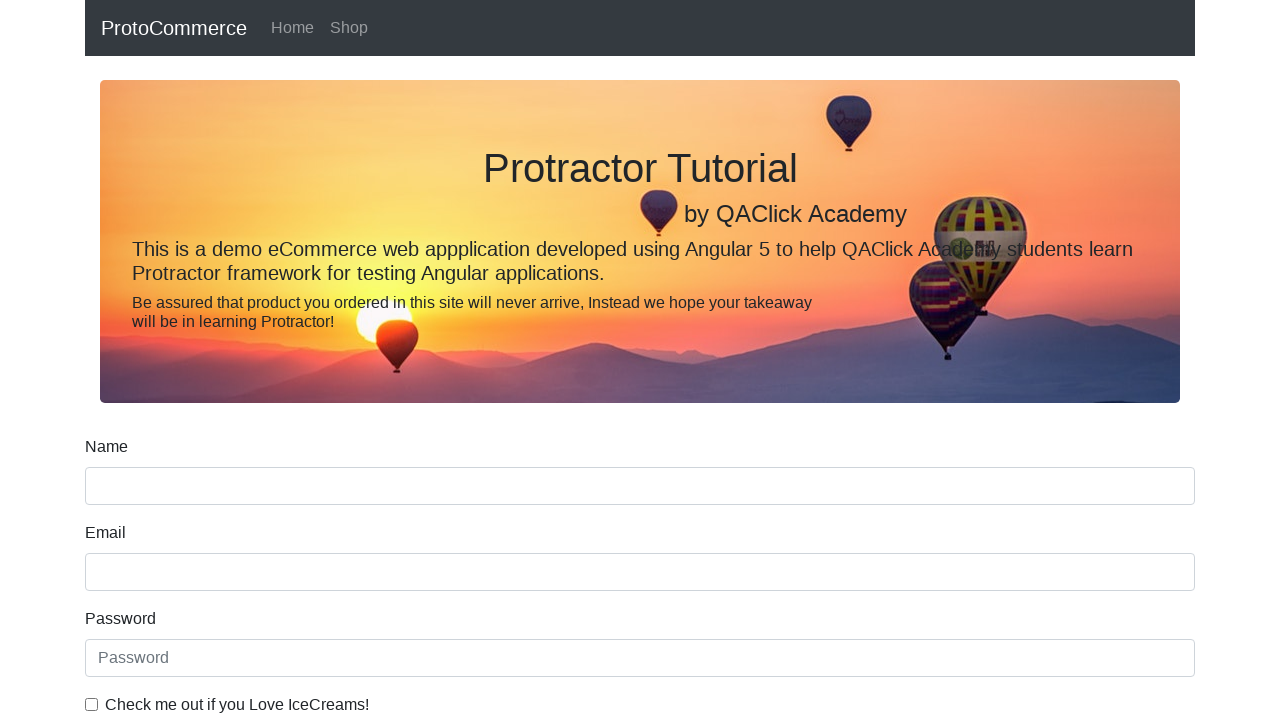